Tests right-click context menu functionality by performing a right-click action on an element and then clicking the copy option from the context menu

Starting URL: https://swisnl.github.io/jQuery-contextMenu/demo.html

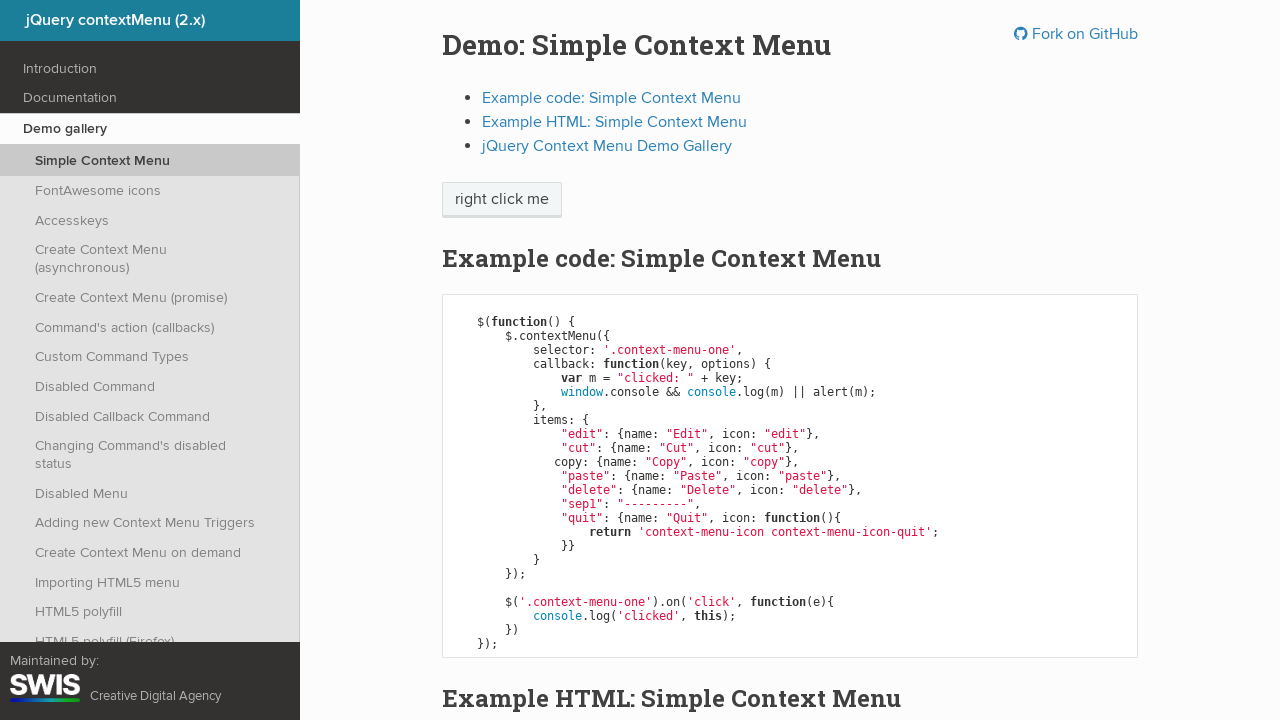

Located the element to right-click using XPath selector
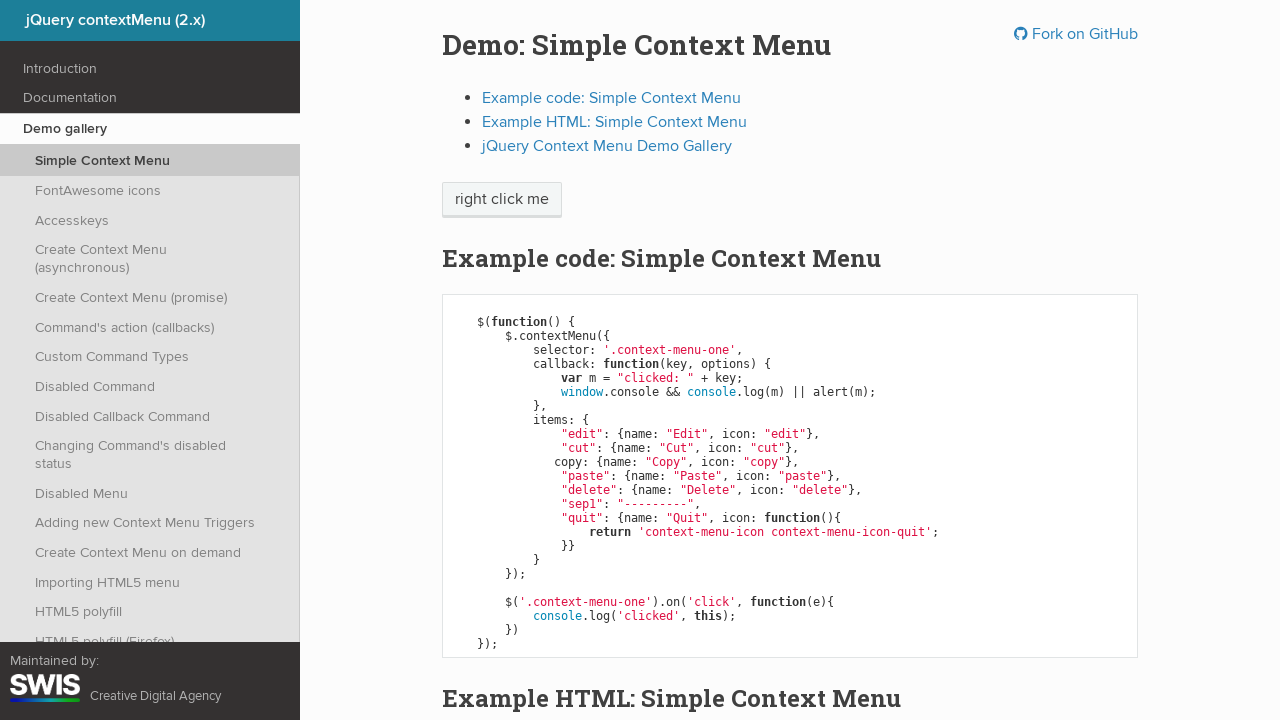

Right-clicked on the context menu trigger element at (502, 200) on xpath=//span[@class='context-menu-one btn btn-neutral']
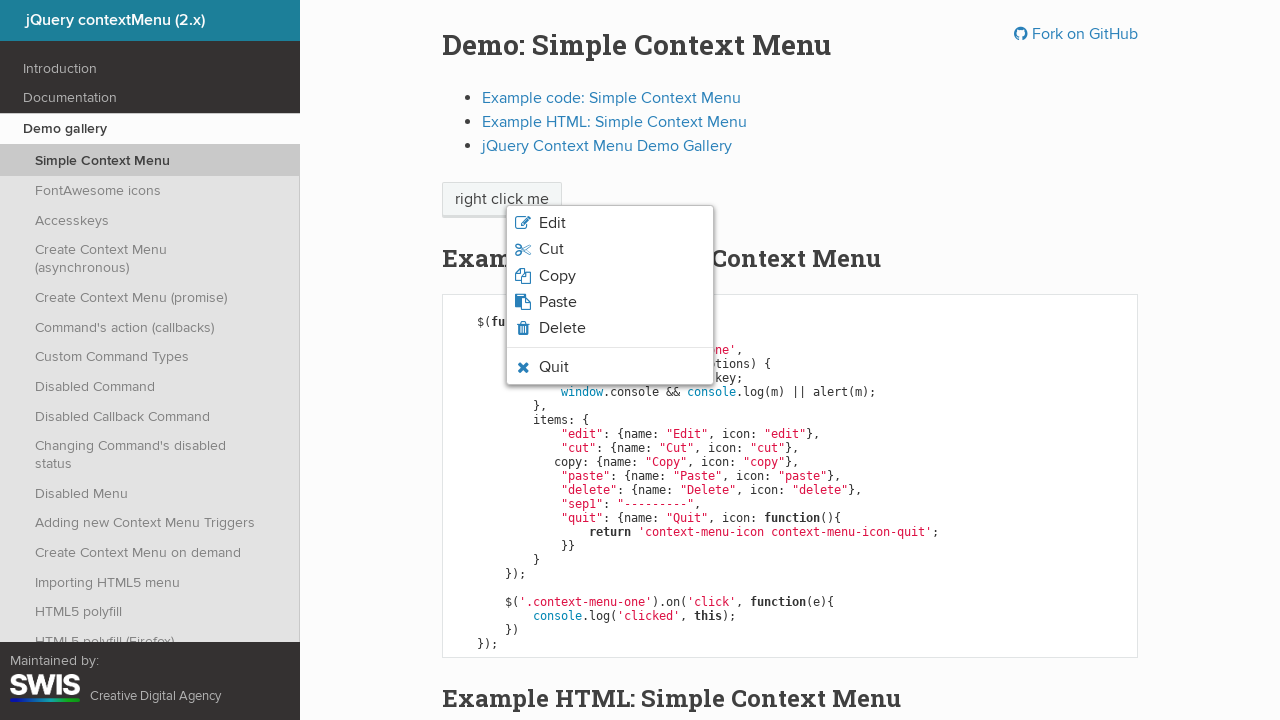

Clicked the copy option from the context menu at (610, 276) on .context-menu-icon-copy
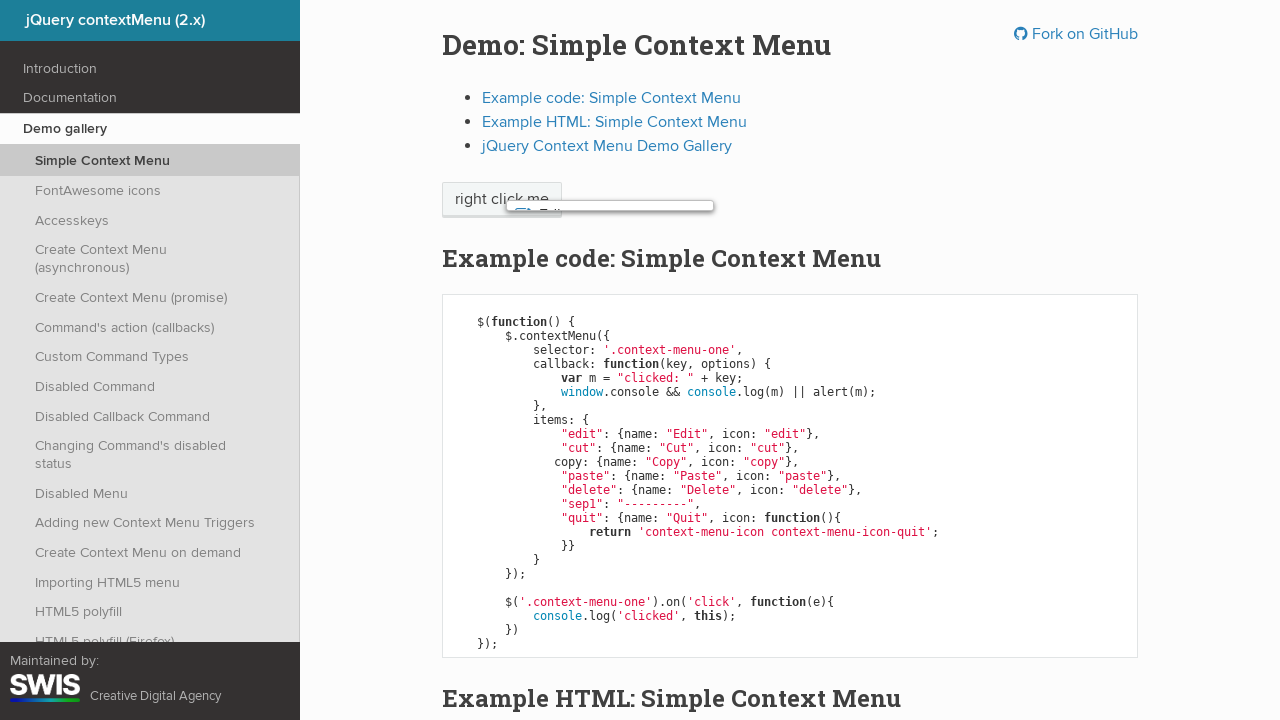

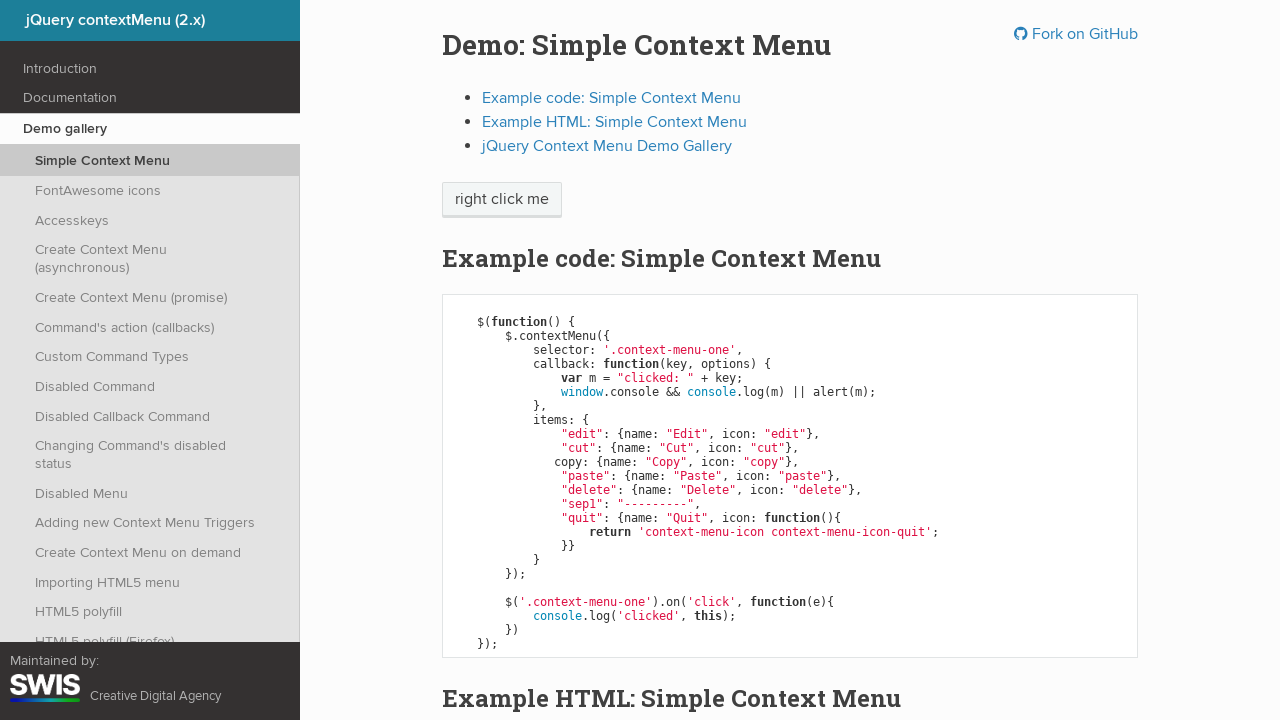